Tests iframe switching functionality by switching to a frame, reading content from an element inside the frame, switching back to the parent frame, and reading content from the main page.

Starting URL: https://demoqa.com/frames

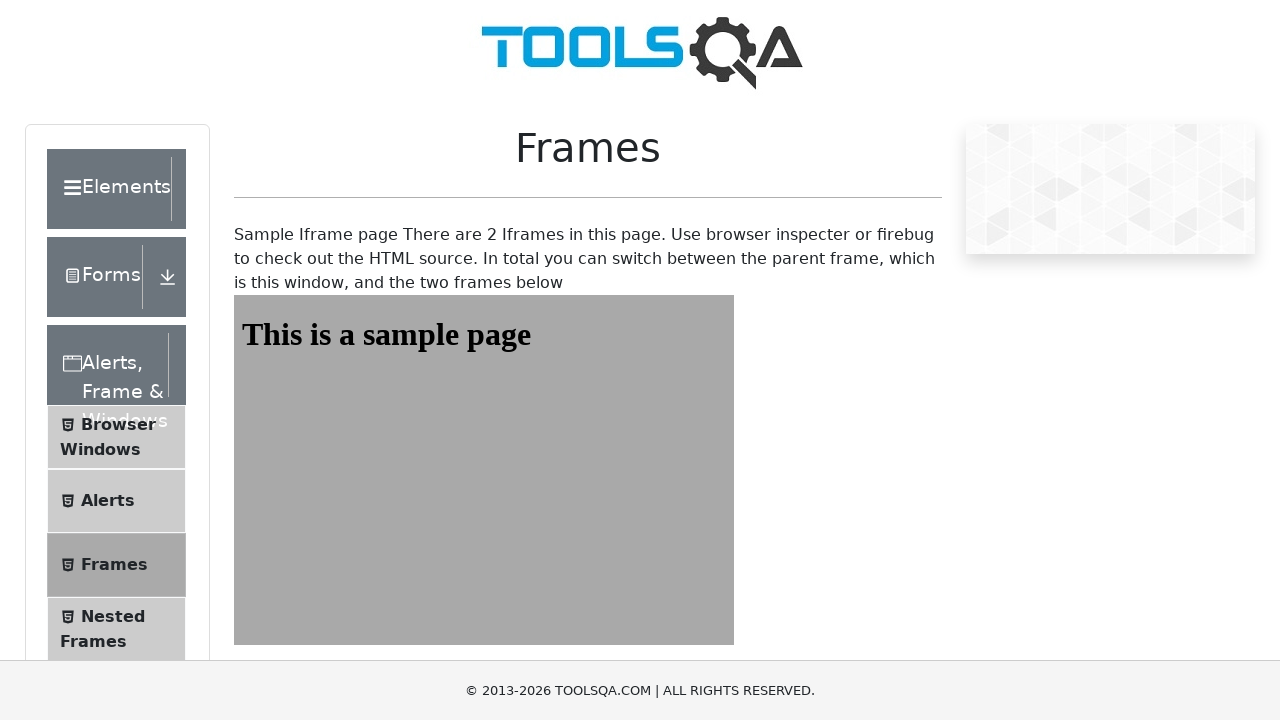

Navigated to iframe test page
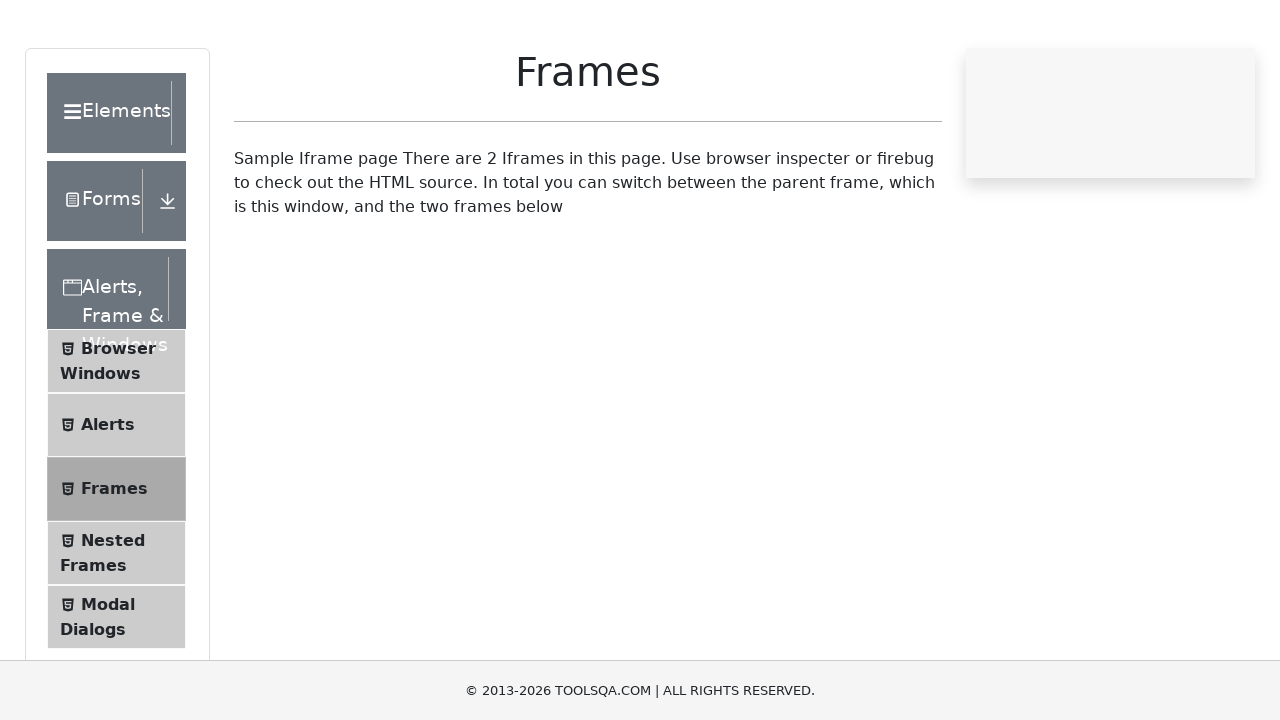

Located frame1 element
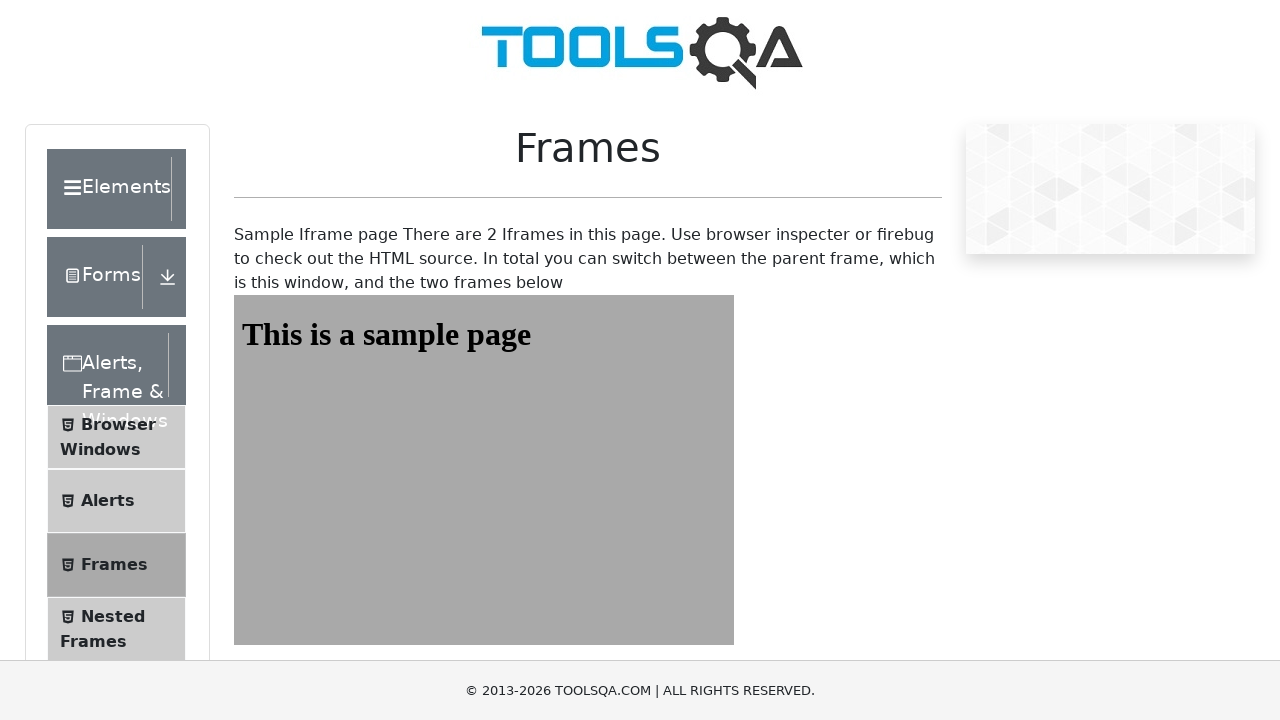

Retrieved text from element inside frame1: 'This is a sample page'
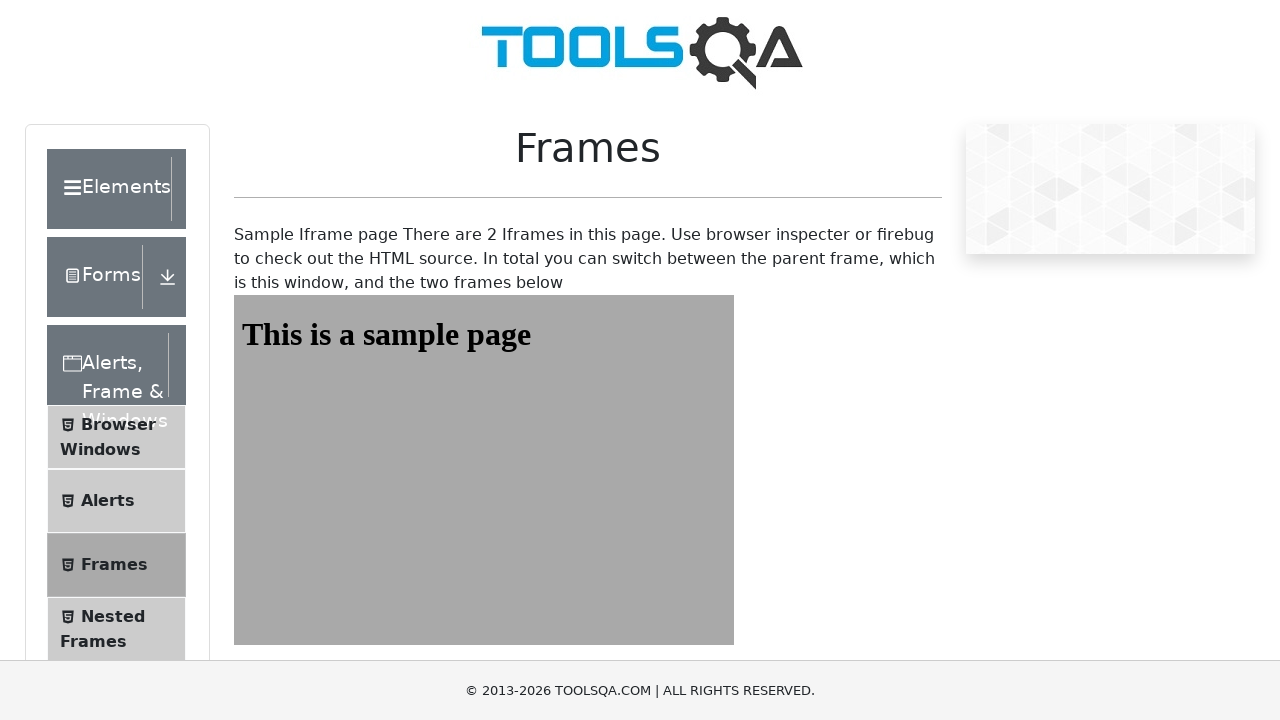

Retrieved text from main page heading: 'Frames'
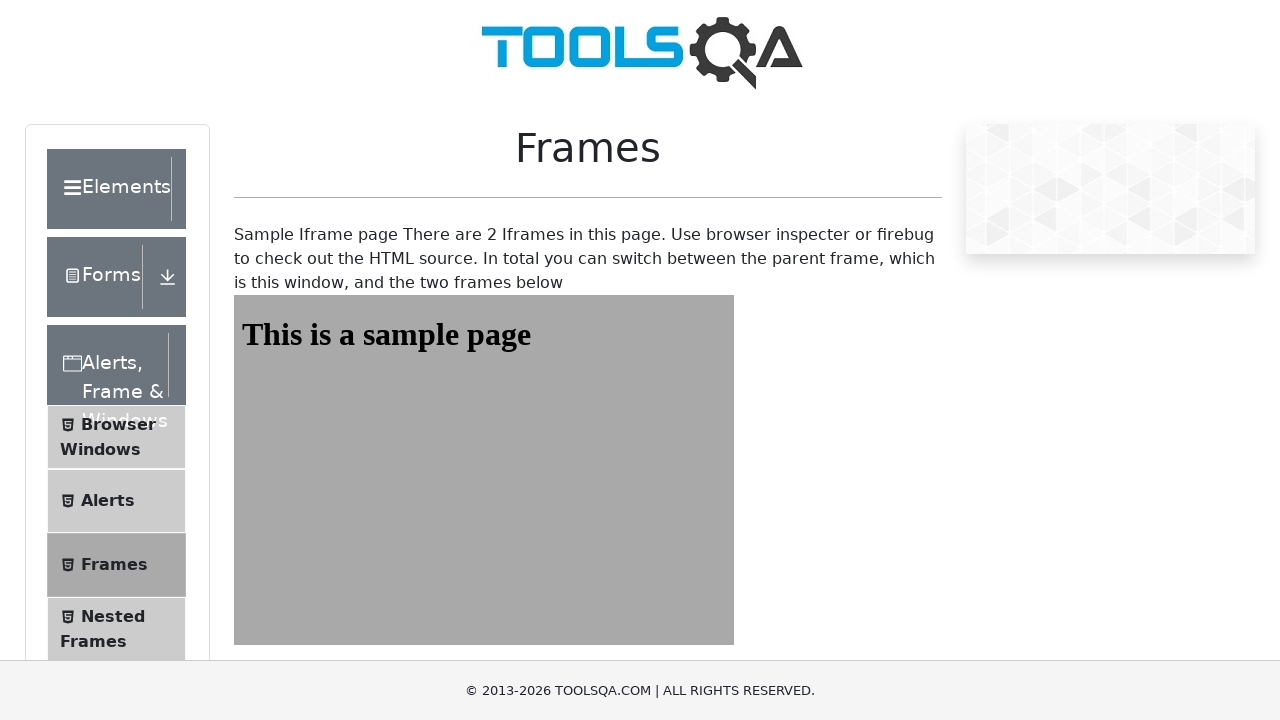

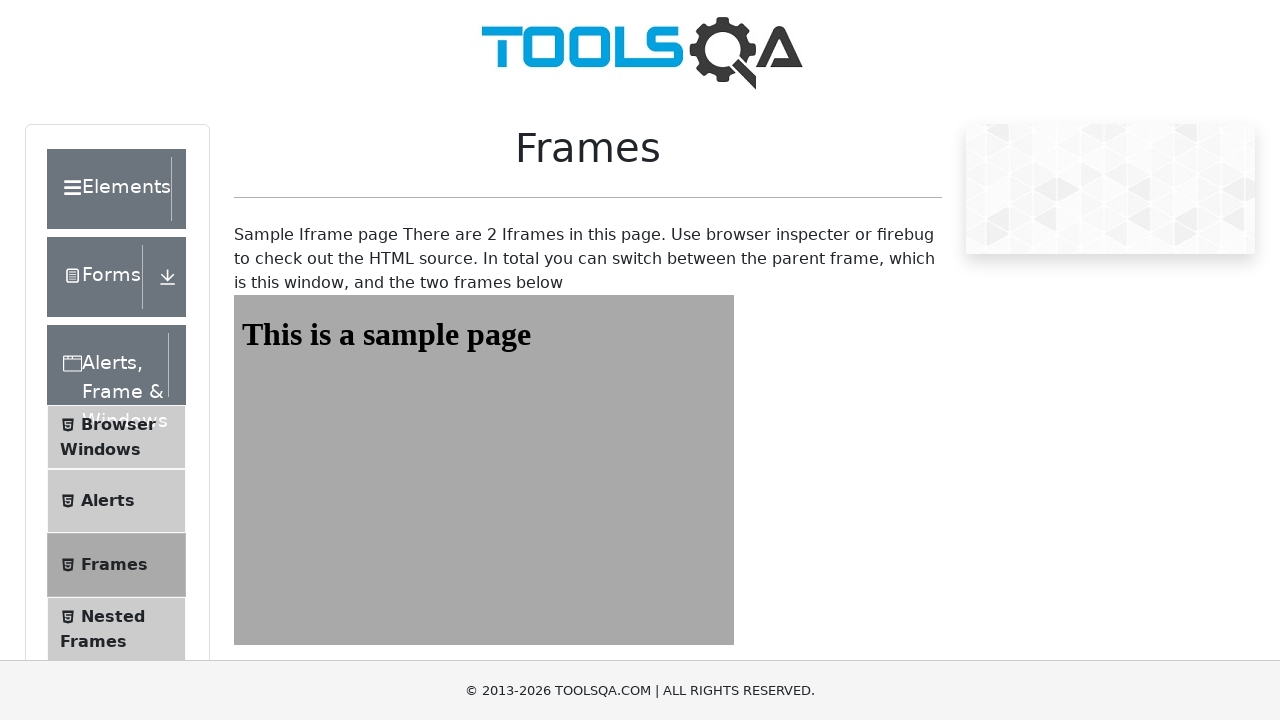